Tests keyboard copy-paste functionality by entering text in the first name field, selecting all and copying it, then pasting it into the last name field using keyboard shortcuts.

Starting URL: https://grotechminds.com/registration/

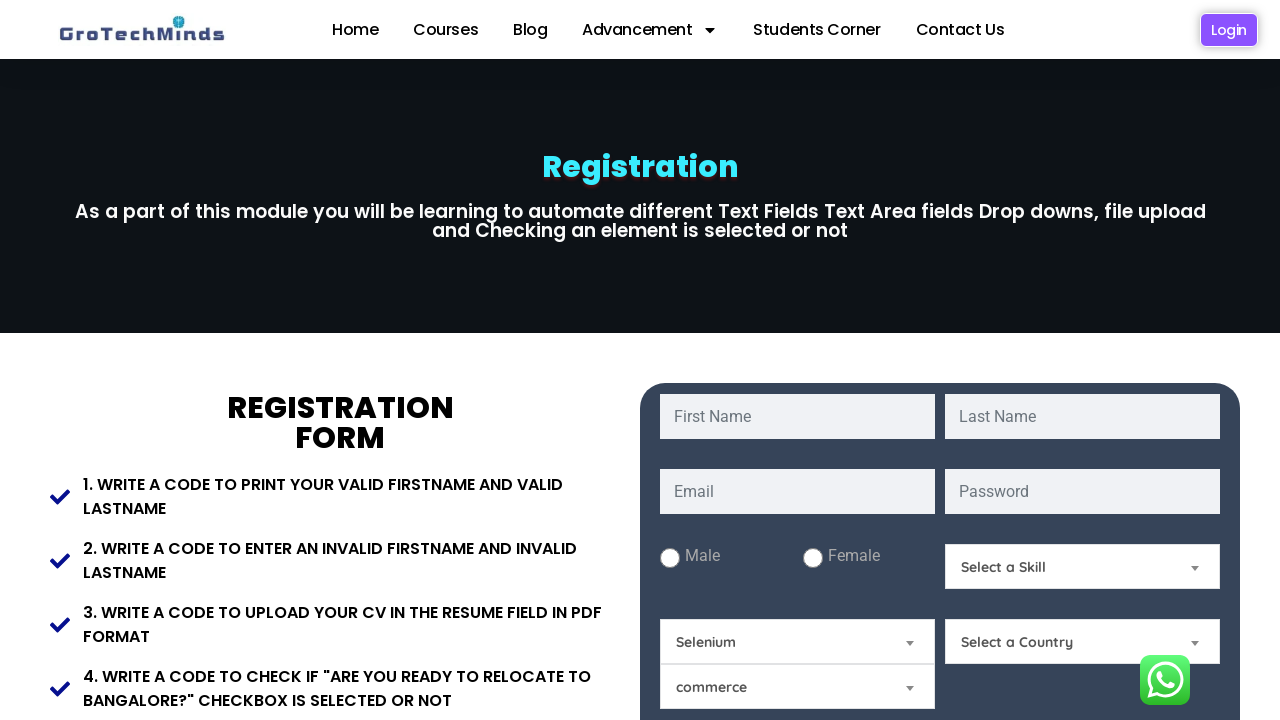

Filled first name field with 'Hema' on #fname
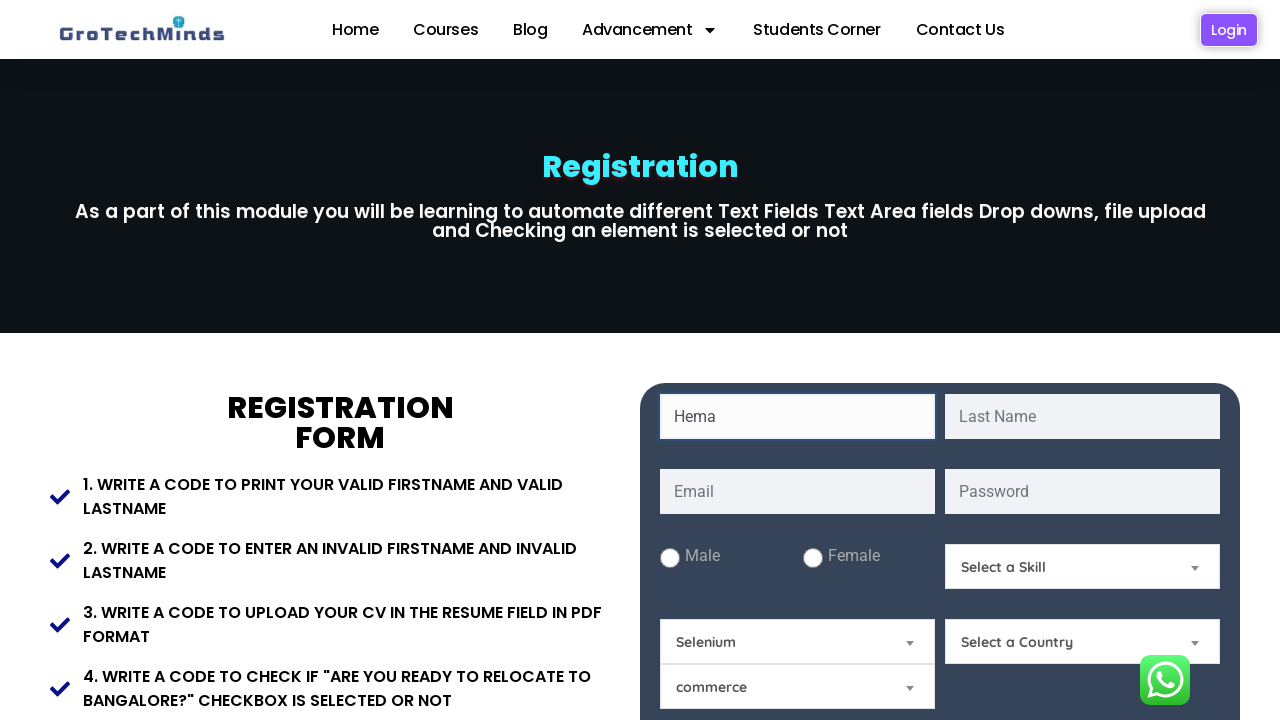

Clicked on first name field at (798, 416) on #fname
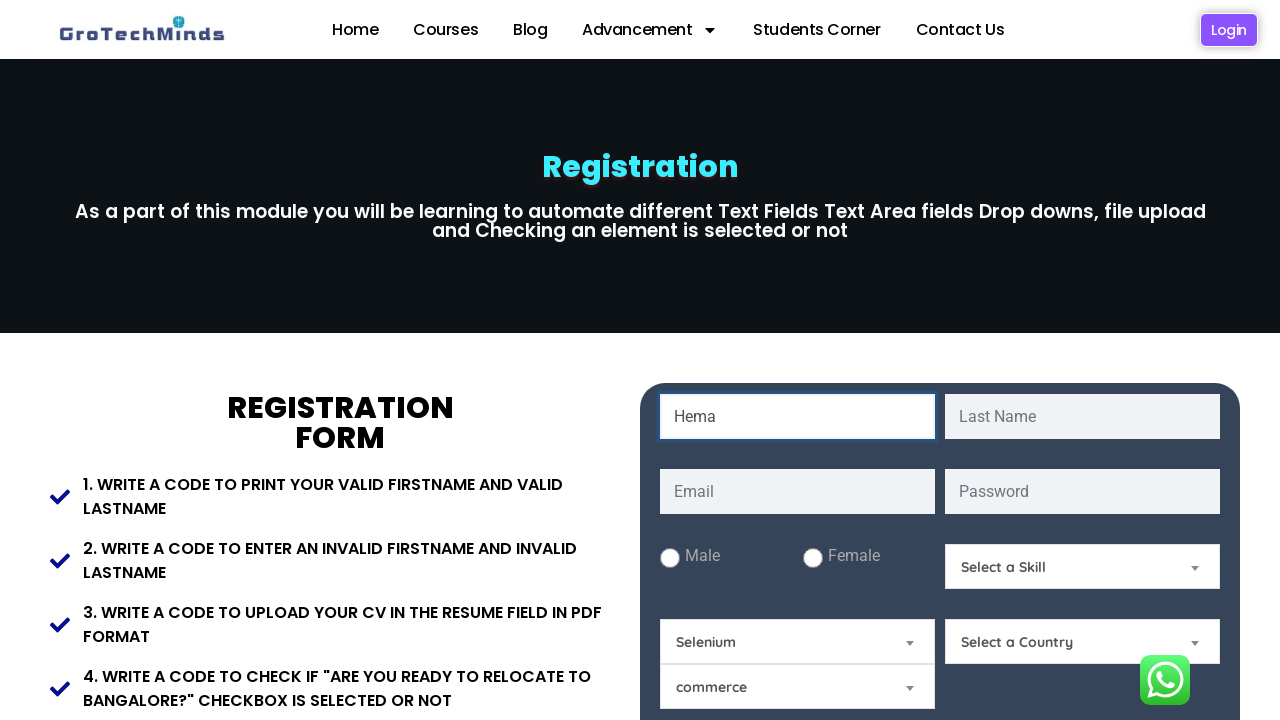

Selected all text in first name field using Ctrl+A
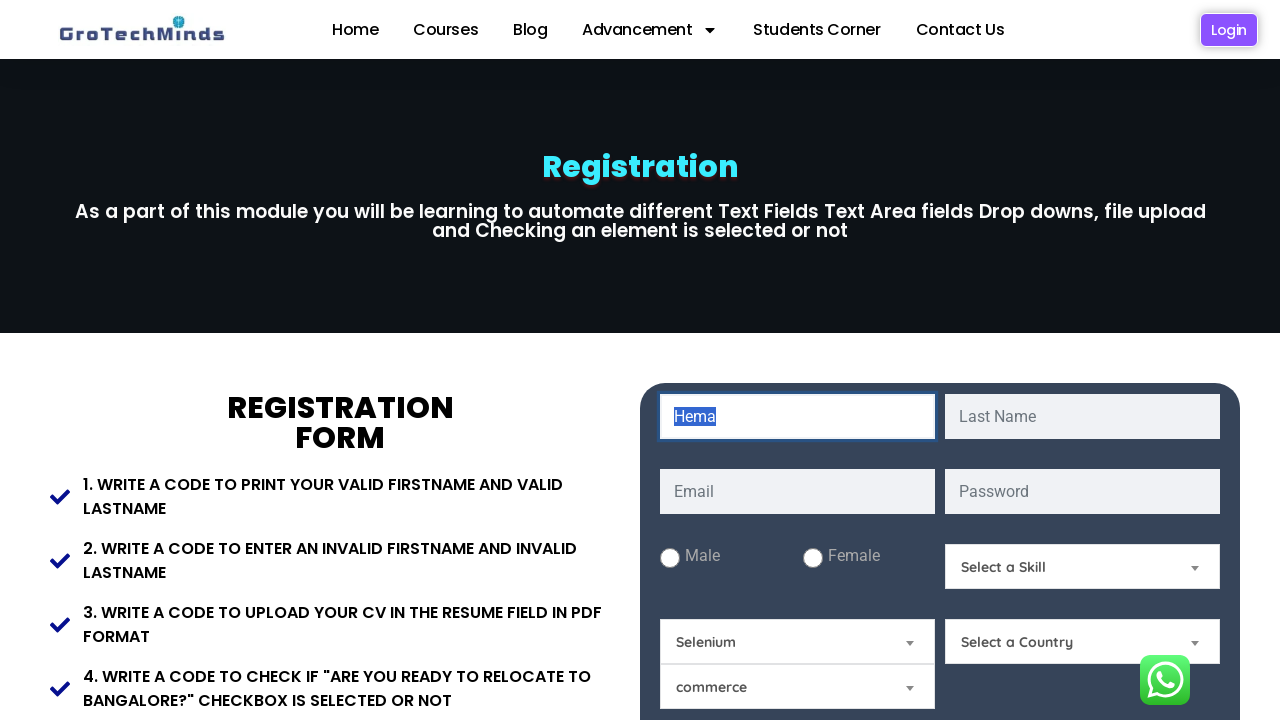

Copied selected text using Ctrl+C
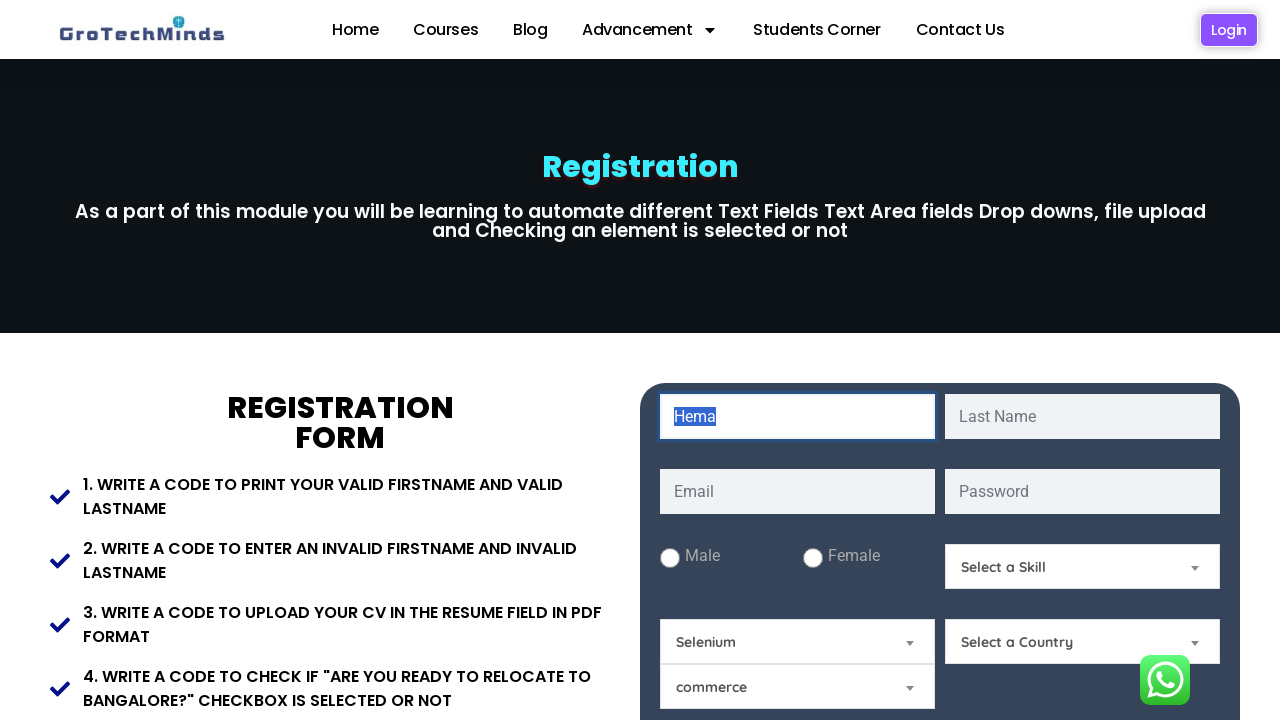

Clicked on last name field at (1082, 416) on #lname
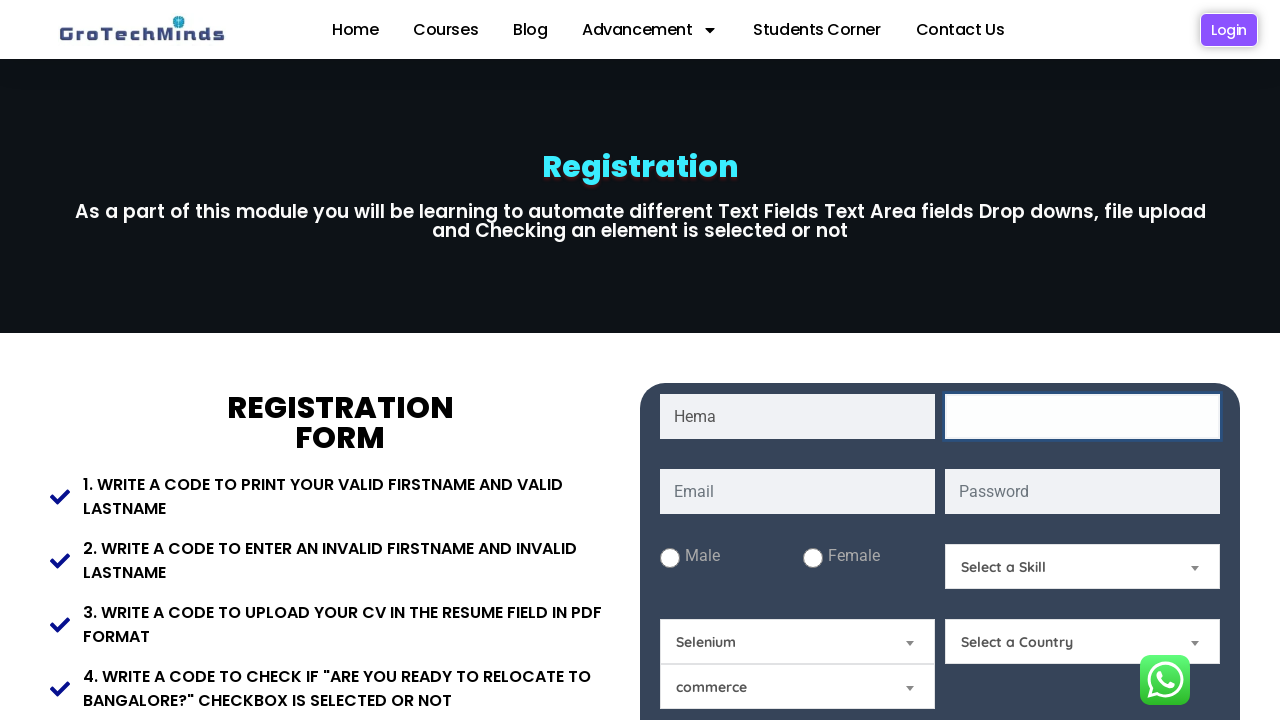

Pasted copied text into last name field using Ctrl+V
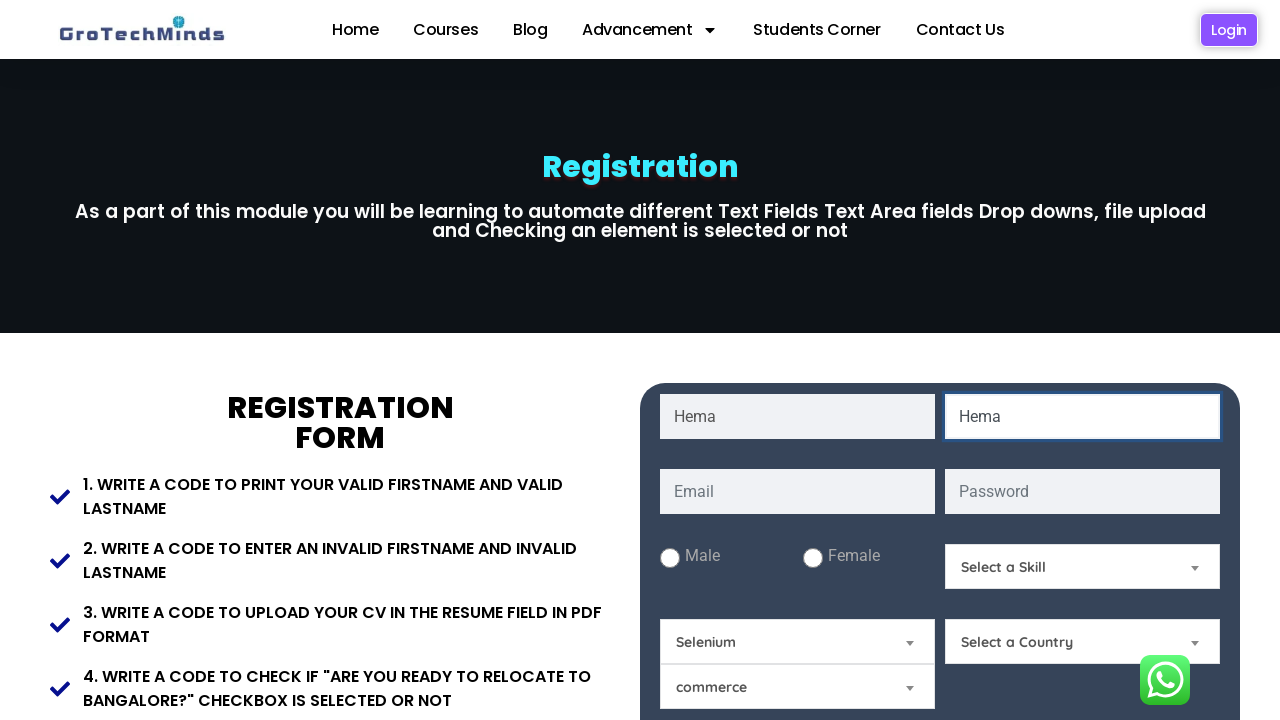

Waited 500ms for paste action to complete
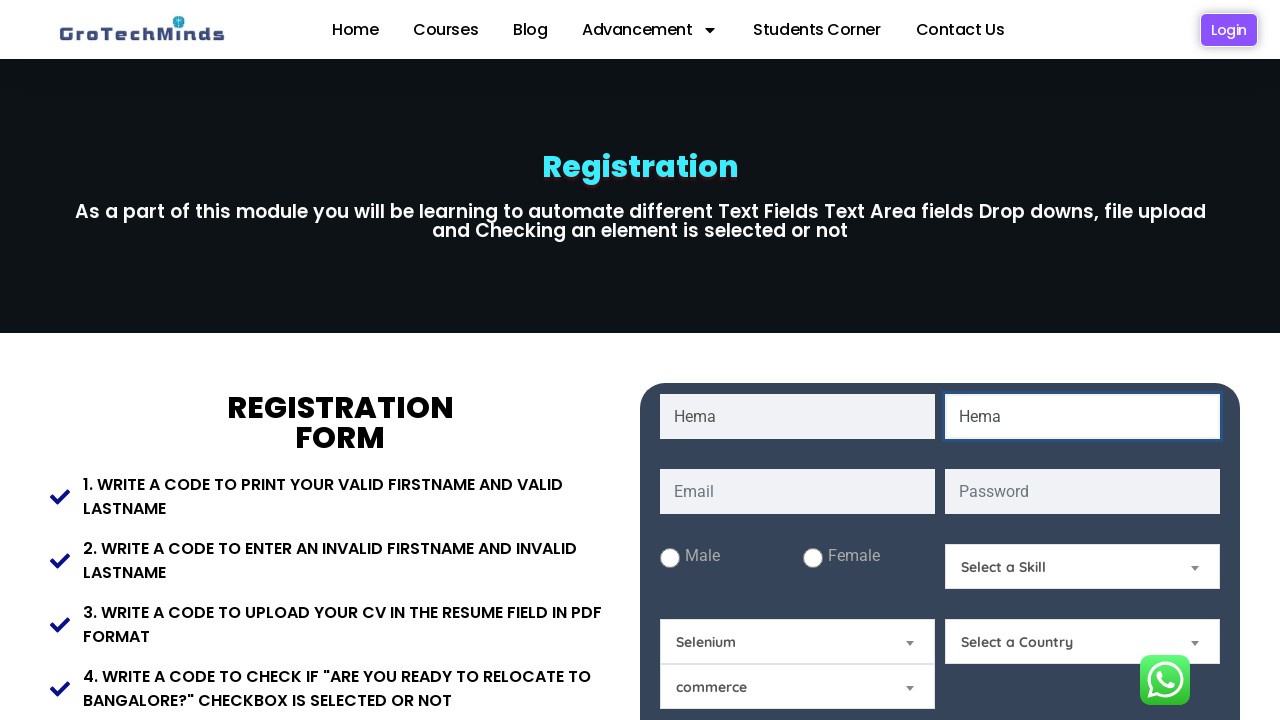

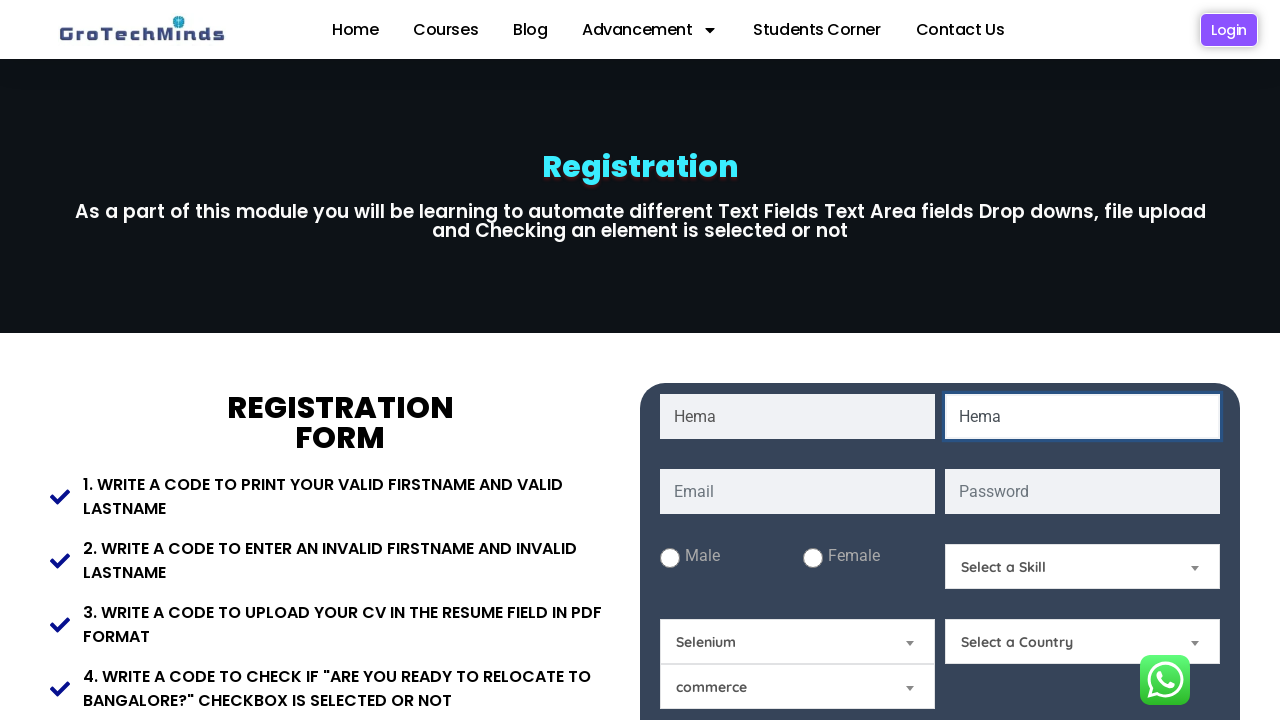